Tests the navigation header links on demoblaze.com by clicking Home, Contact, About us, Cart, Log in, and Sign up links, verifying that each navigates to the correct page or displays the expected modal.

Starting URL: https://www.demoblaze.com/

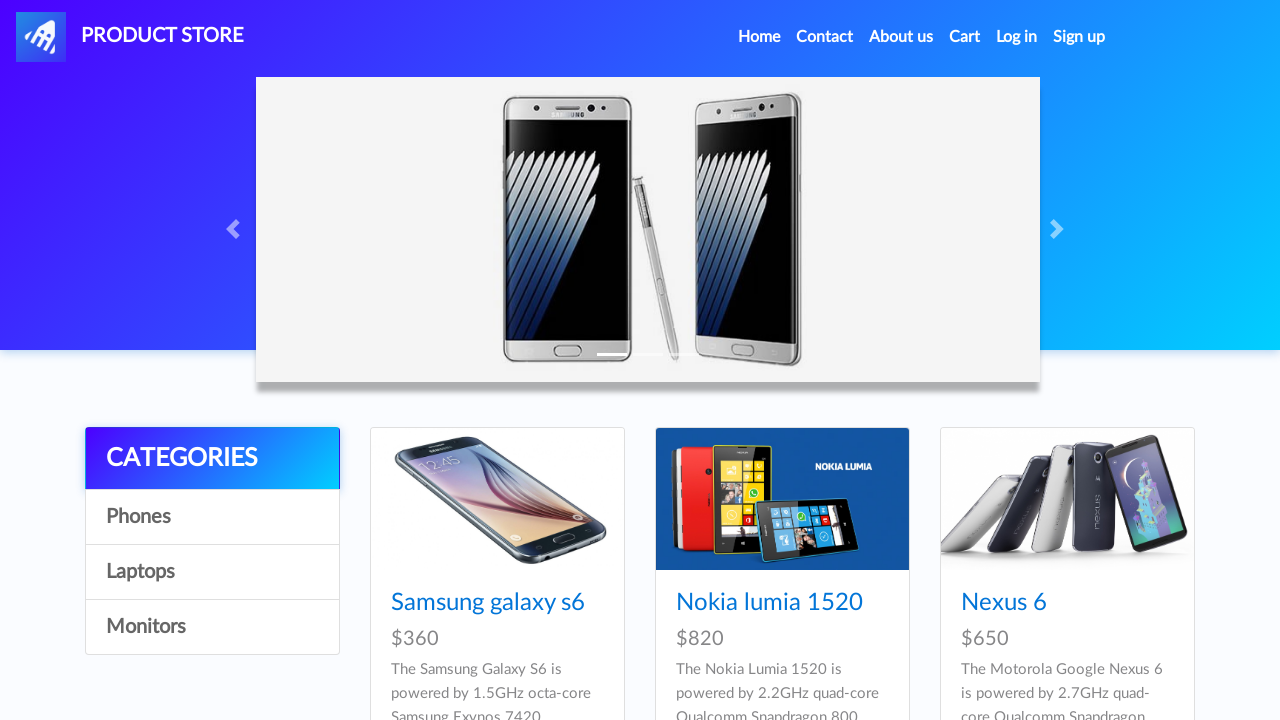

Clicked Home link in navigation bar at (759, 37) on a.nav-link:has-text('Home')
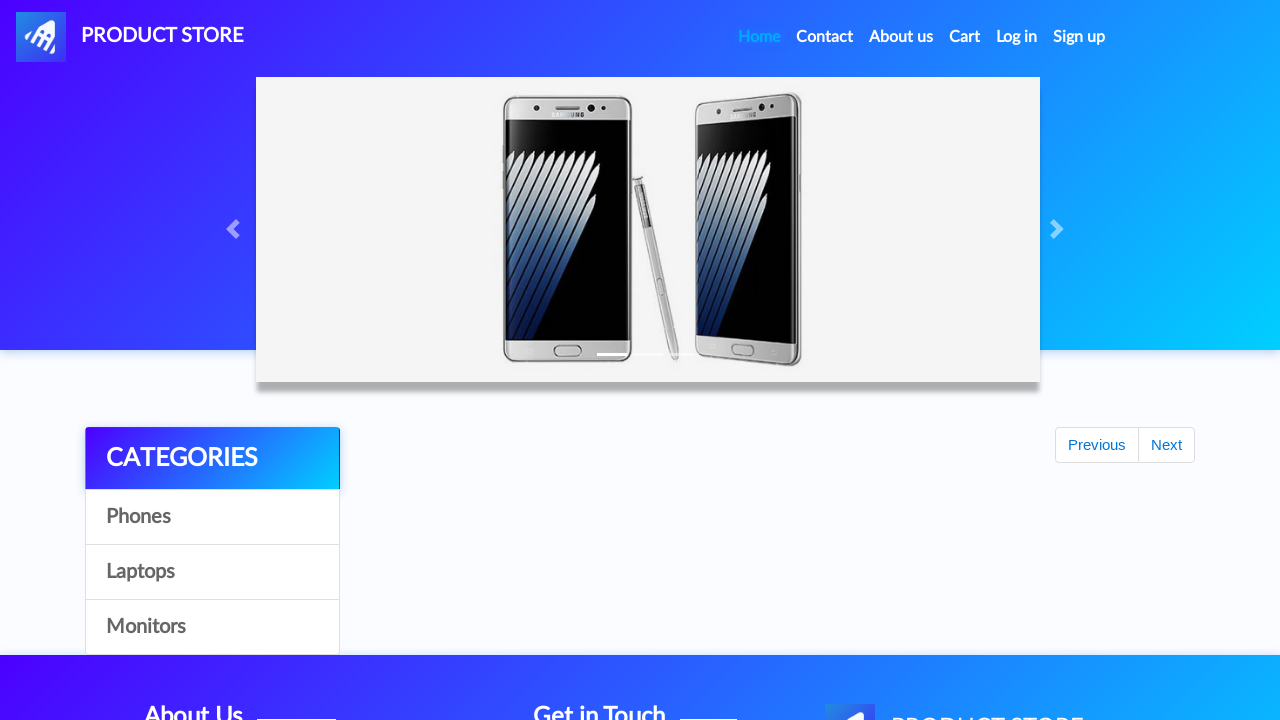

Verified navigation to Home page (index.html)
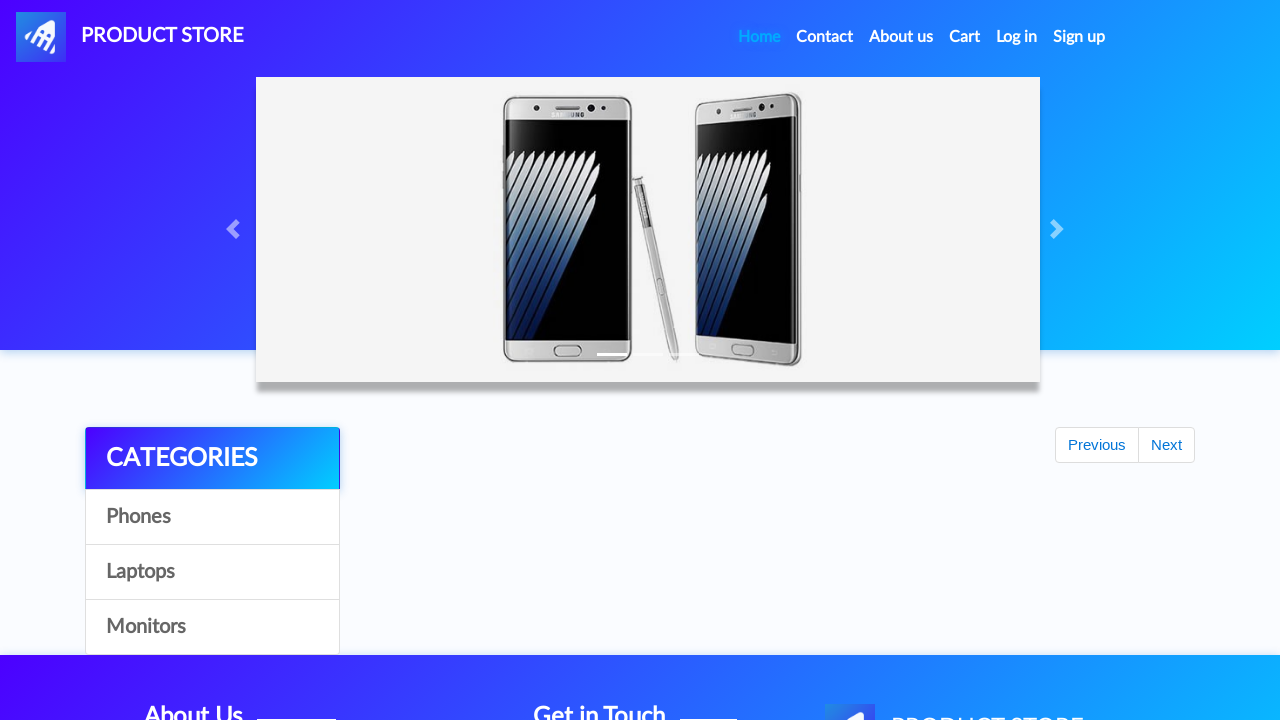

Reloaded page
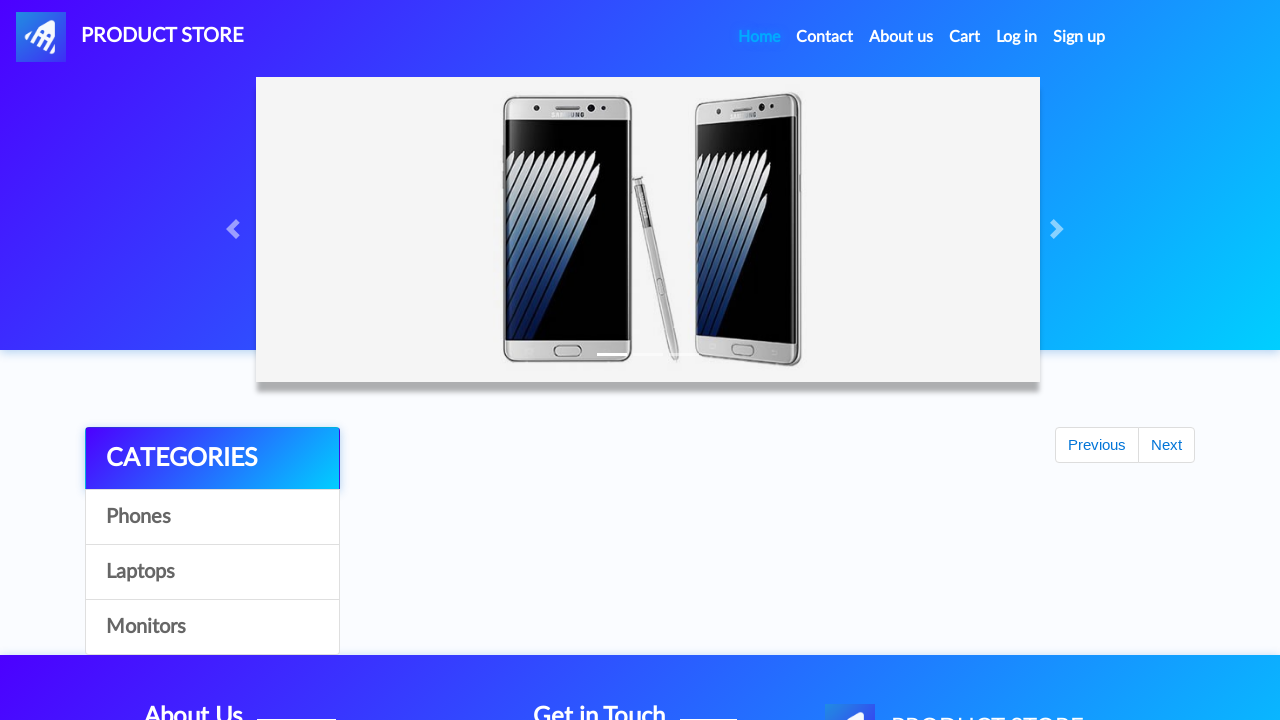

Clicked Contact link in navigation bar at (825, 37) on a.nav-link:has-text('Contact')
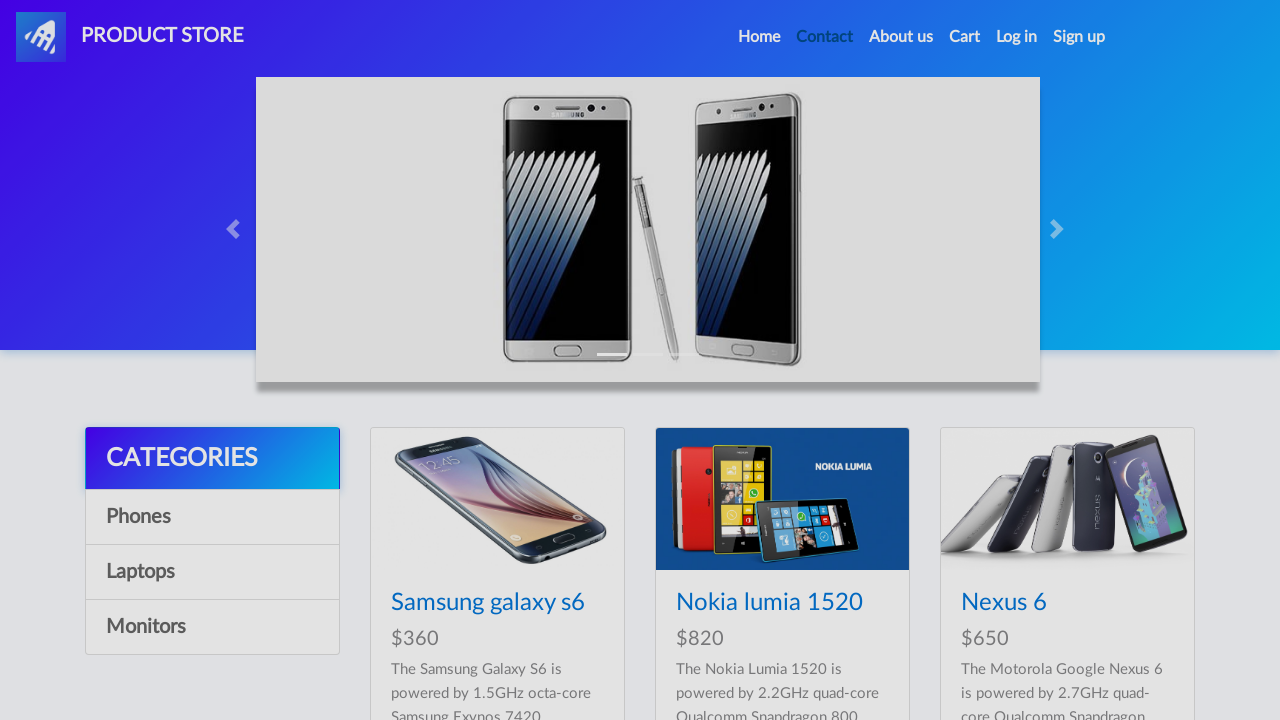

Contact modal displayed successfully
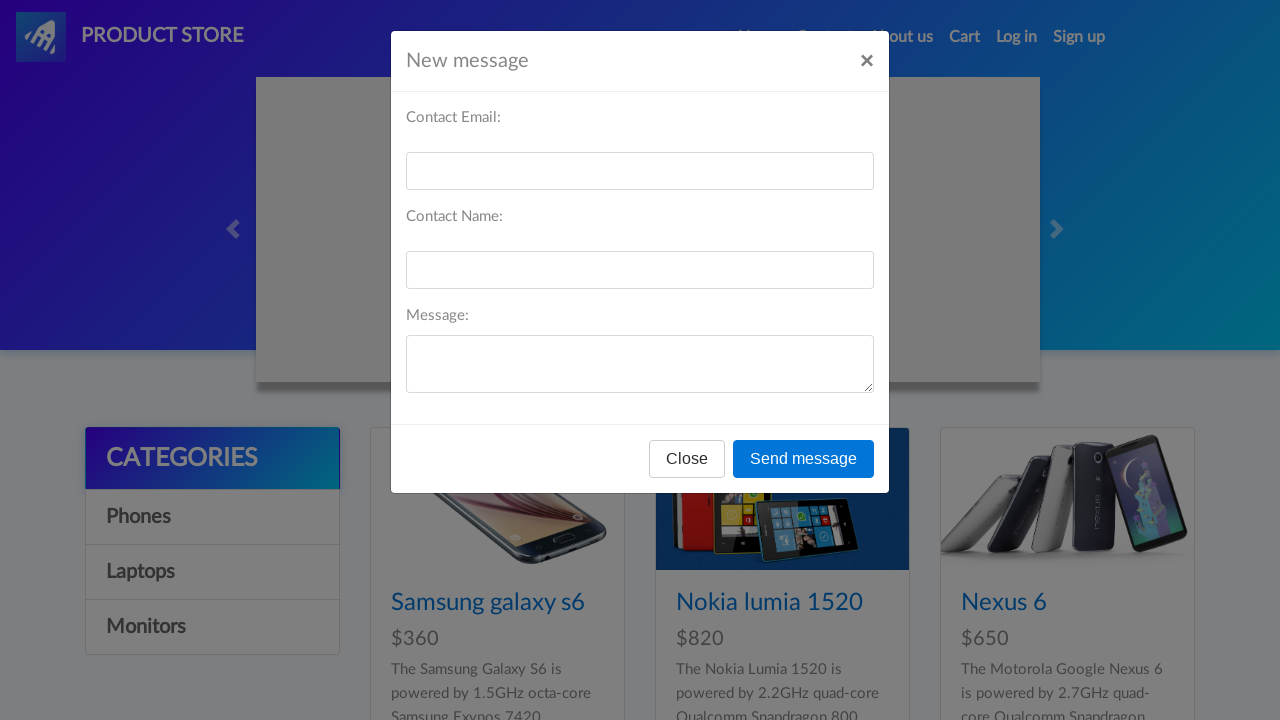

Reloaded page
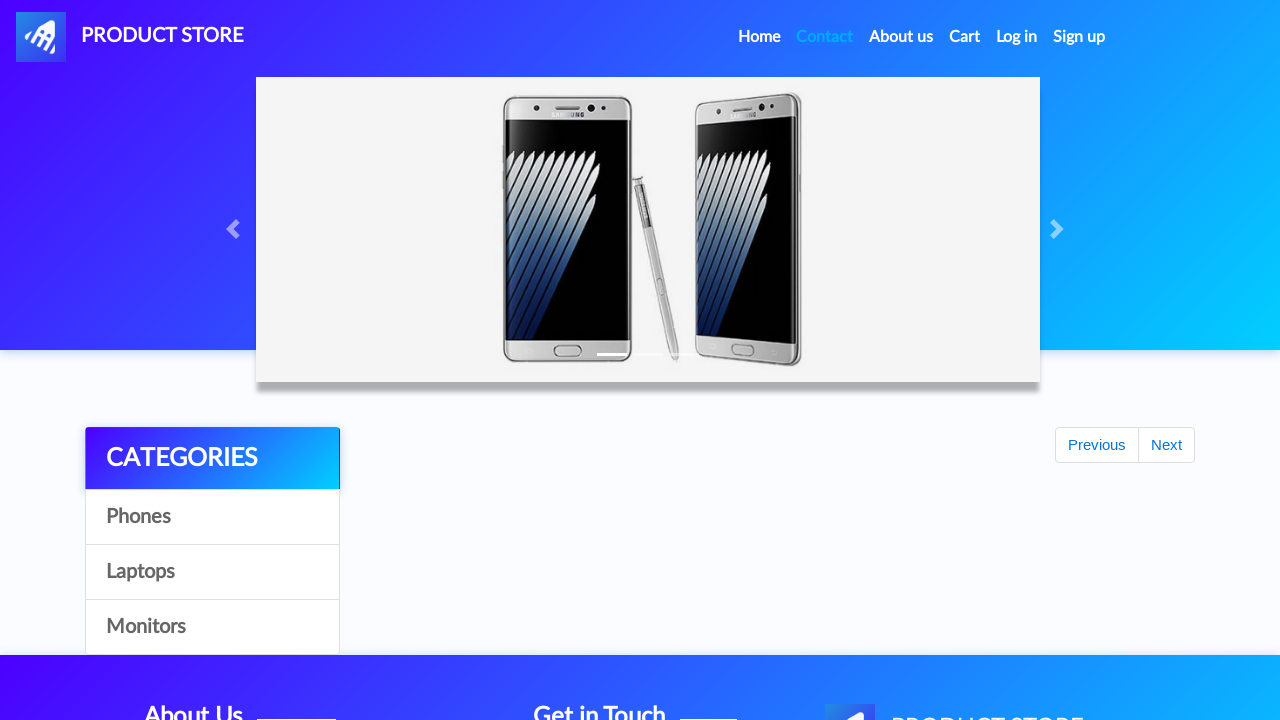

Clicked About us link in navigation bar at (901, 37) on a.nav-link:has-text('About us')
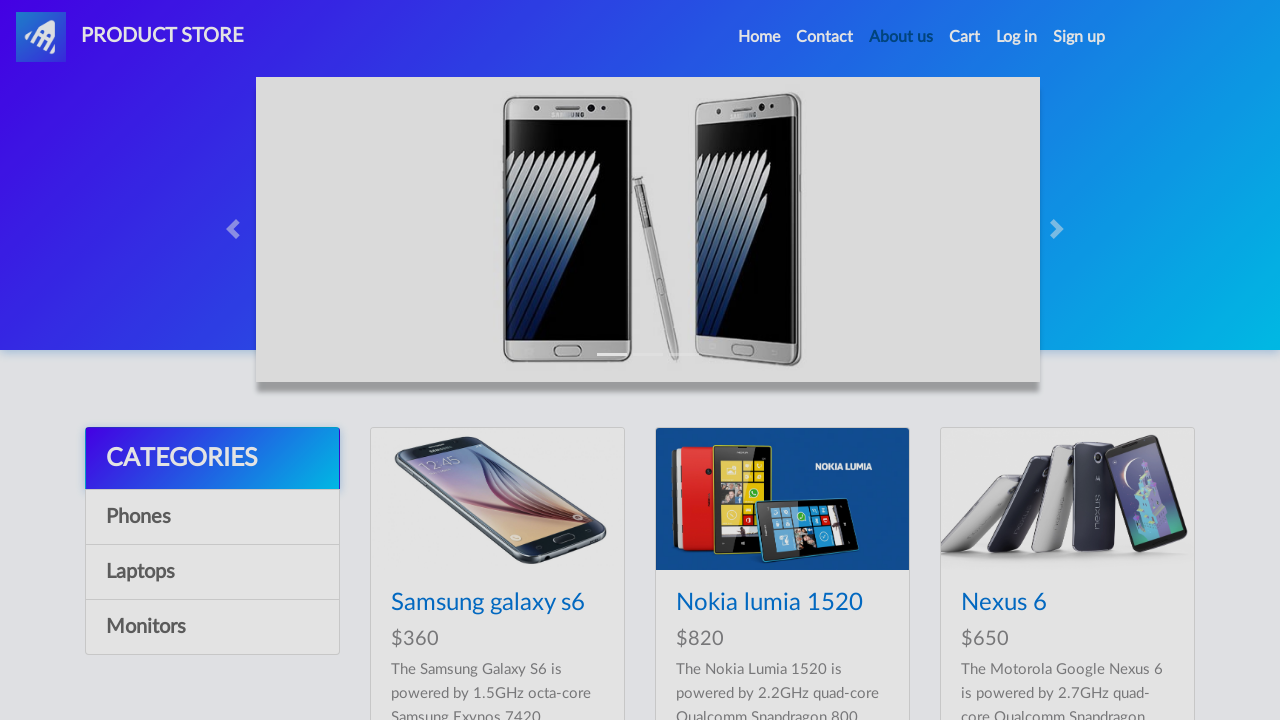

About us video modal displayed successfully
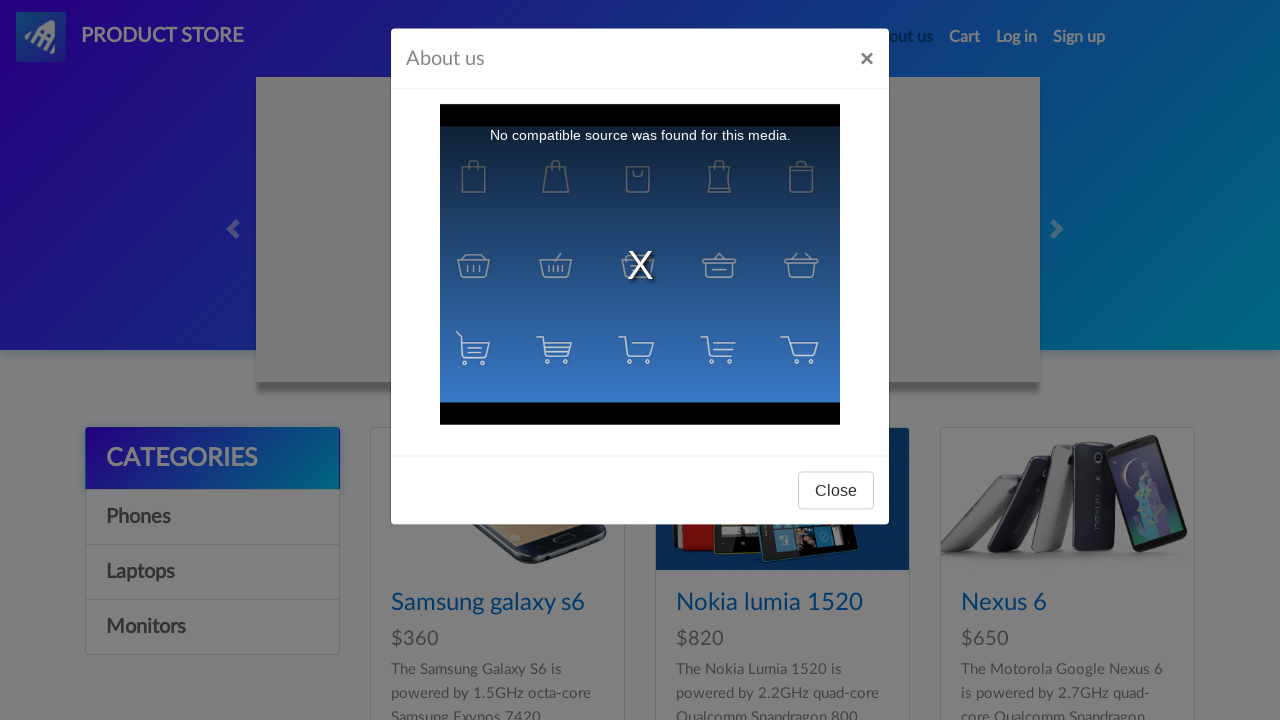

Reloaded page
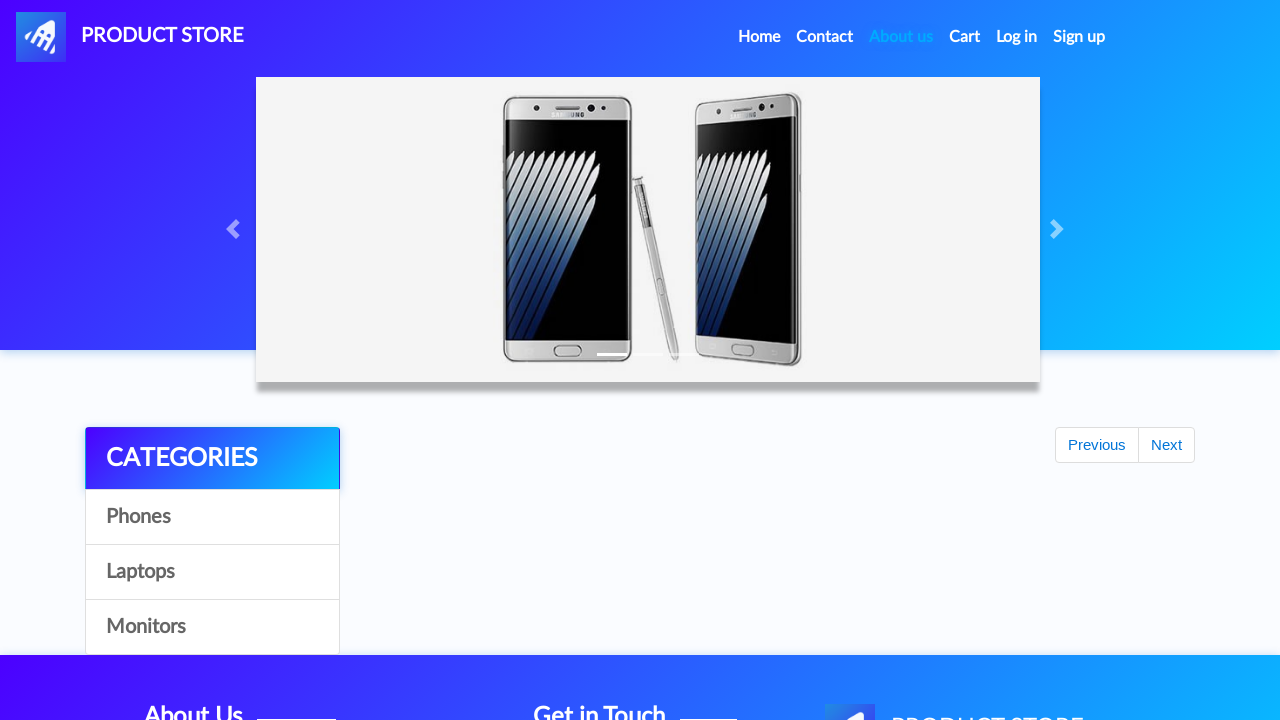

Clicked Cart link in navigation bar at (965, 37) on a#cartur
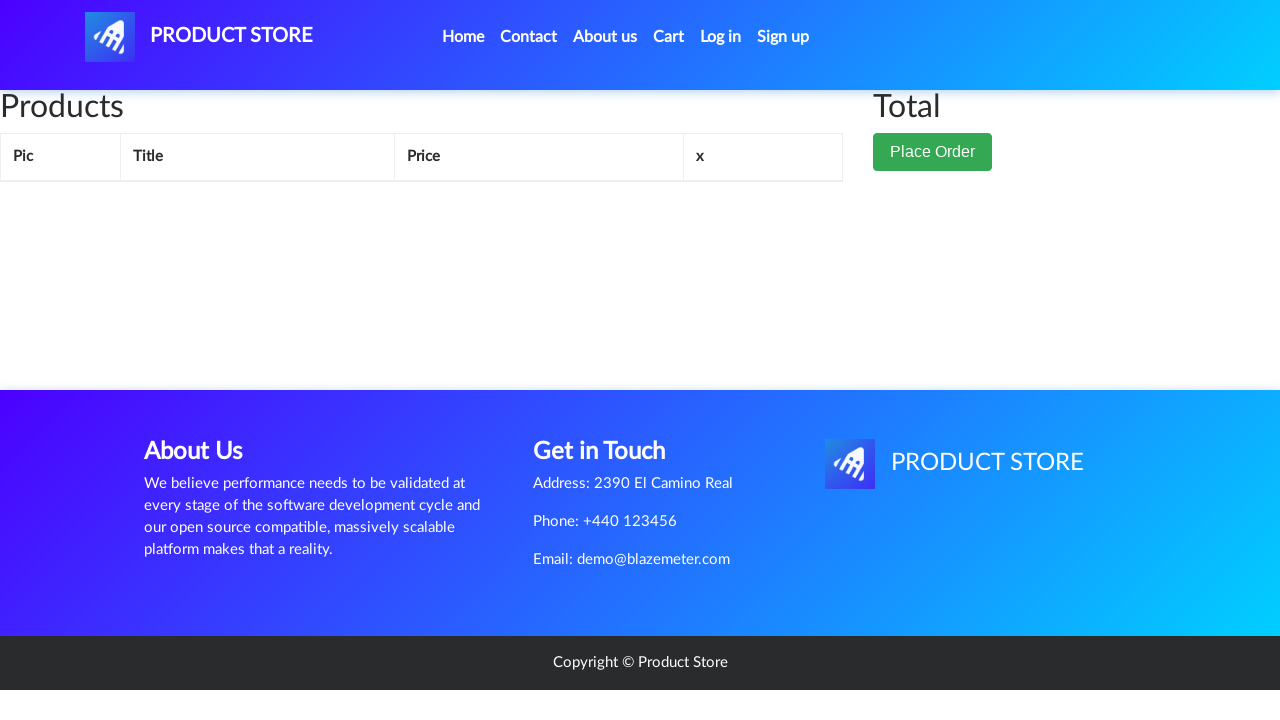

Verified navigation to Cart page (cart.html)
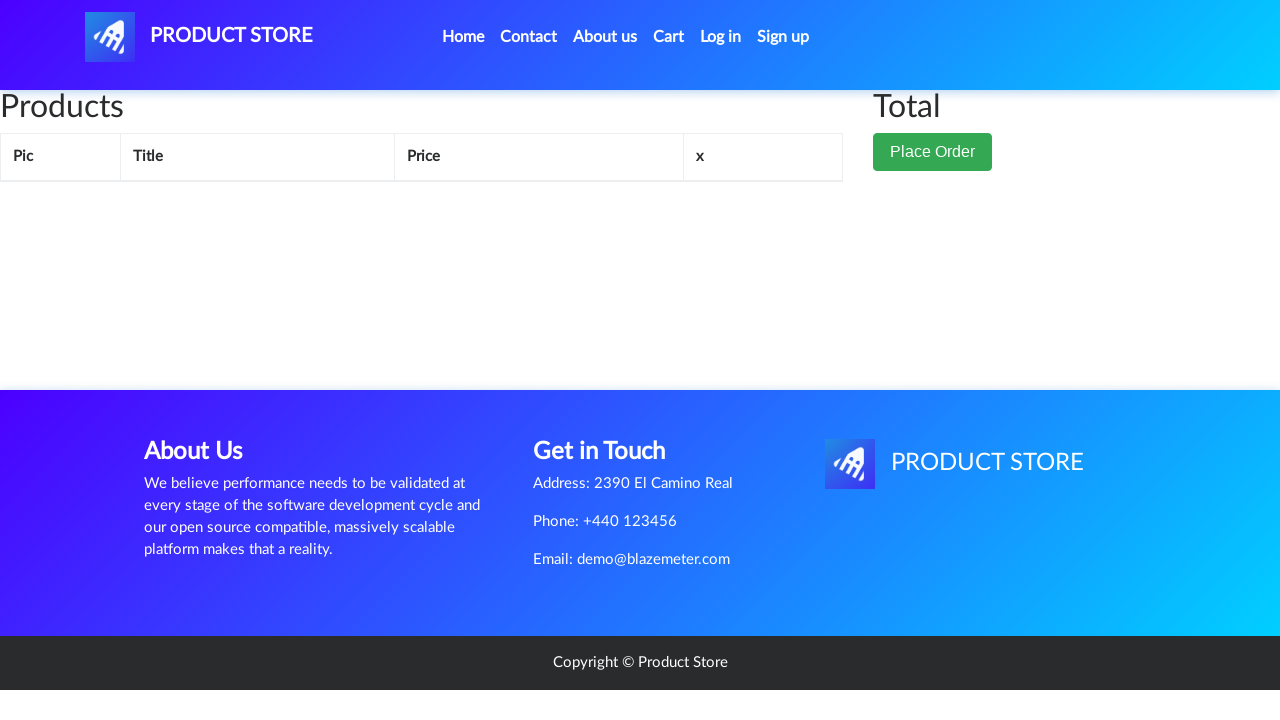

Reloaded page
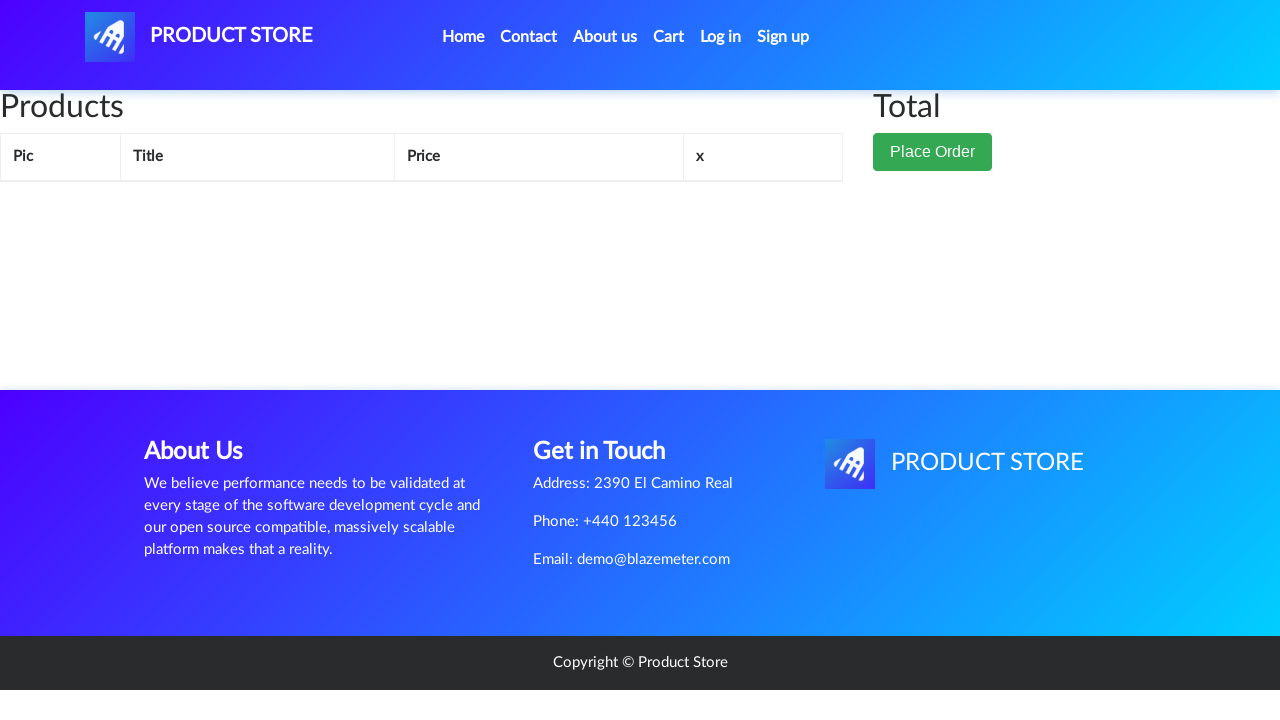

Clicked Log in link in navigation bar at (721, 37) on a#login2
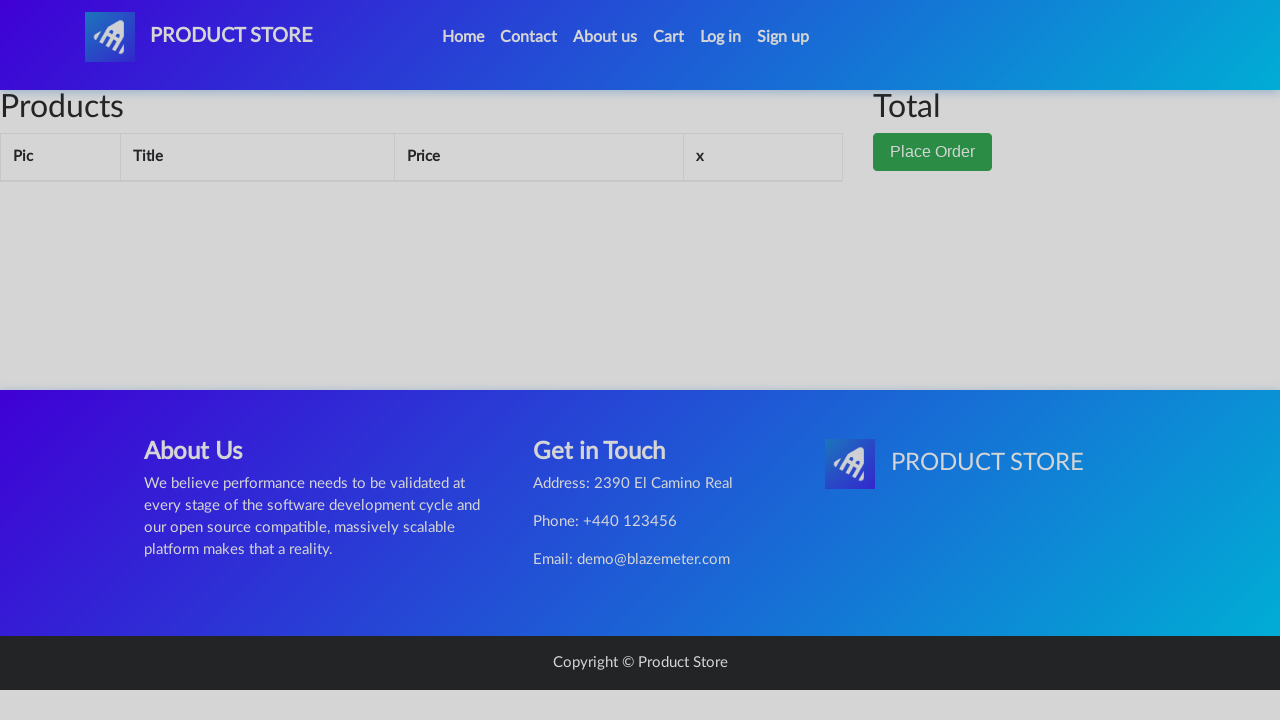

Log in modal displayed successfully
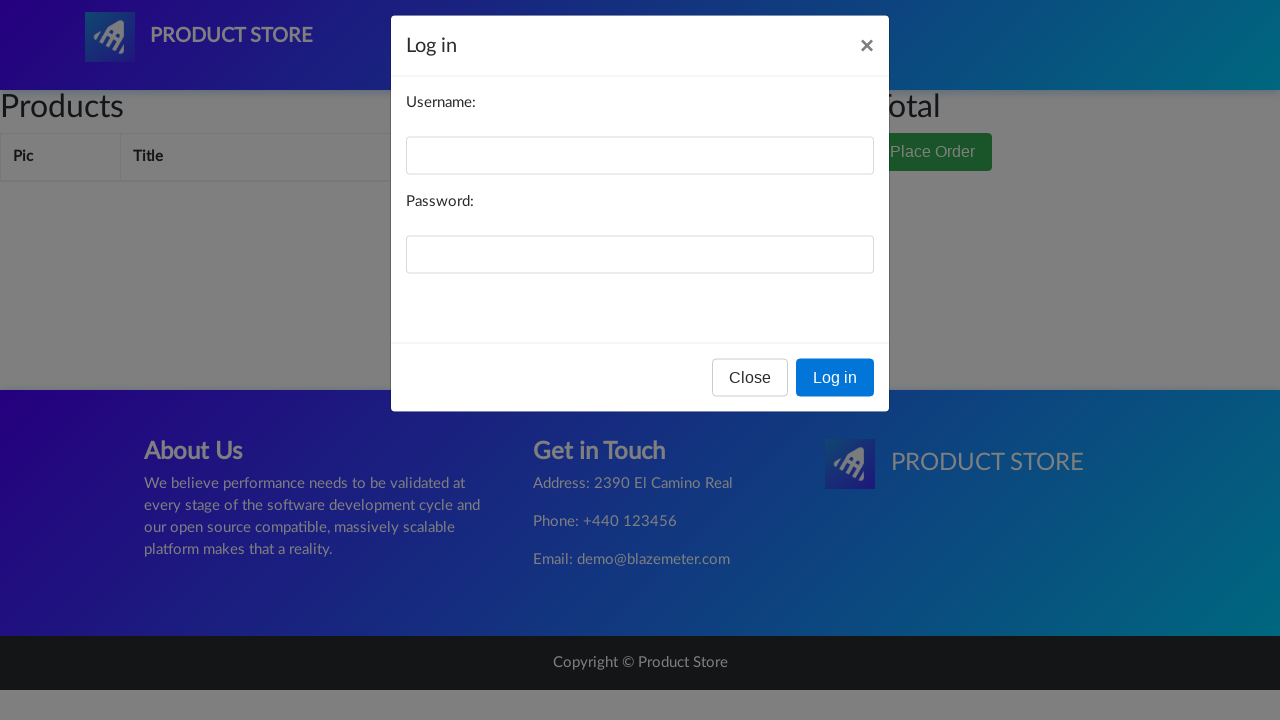

Reloaded page
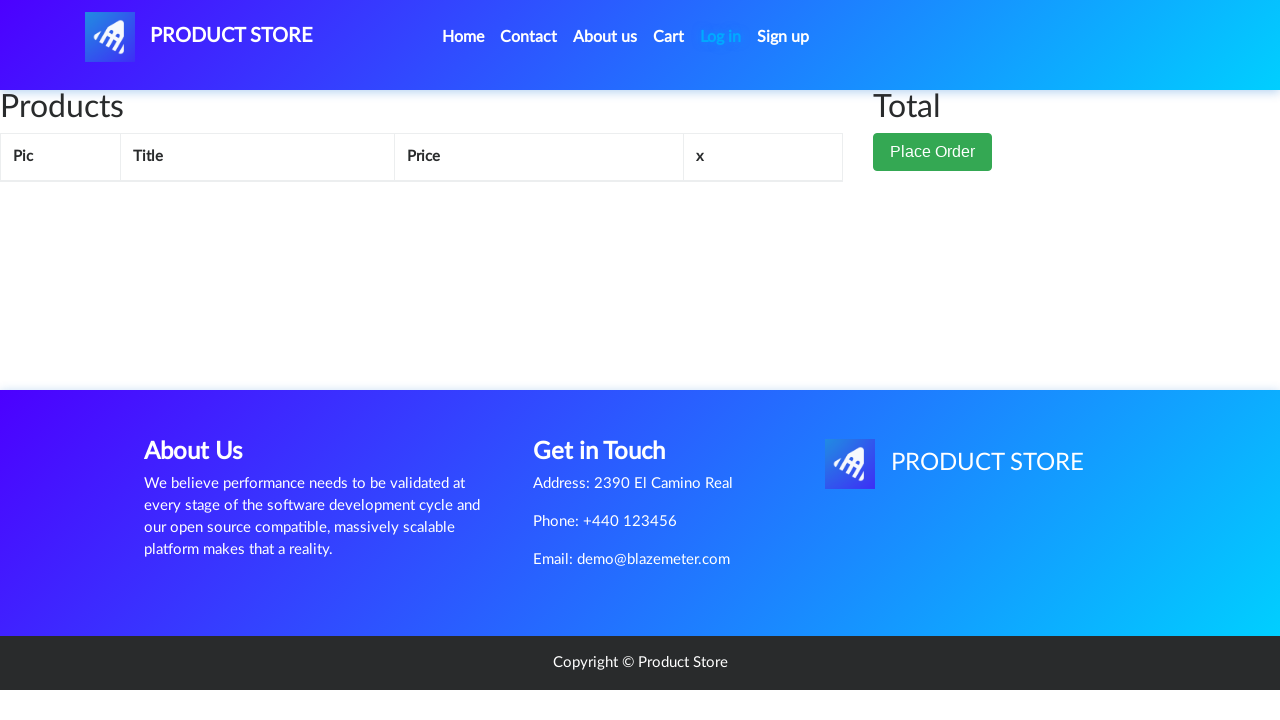

Clicked Sign up link in navigation bar at (783, 37) on a#signin2
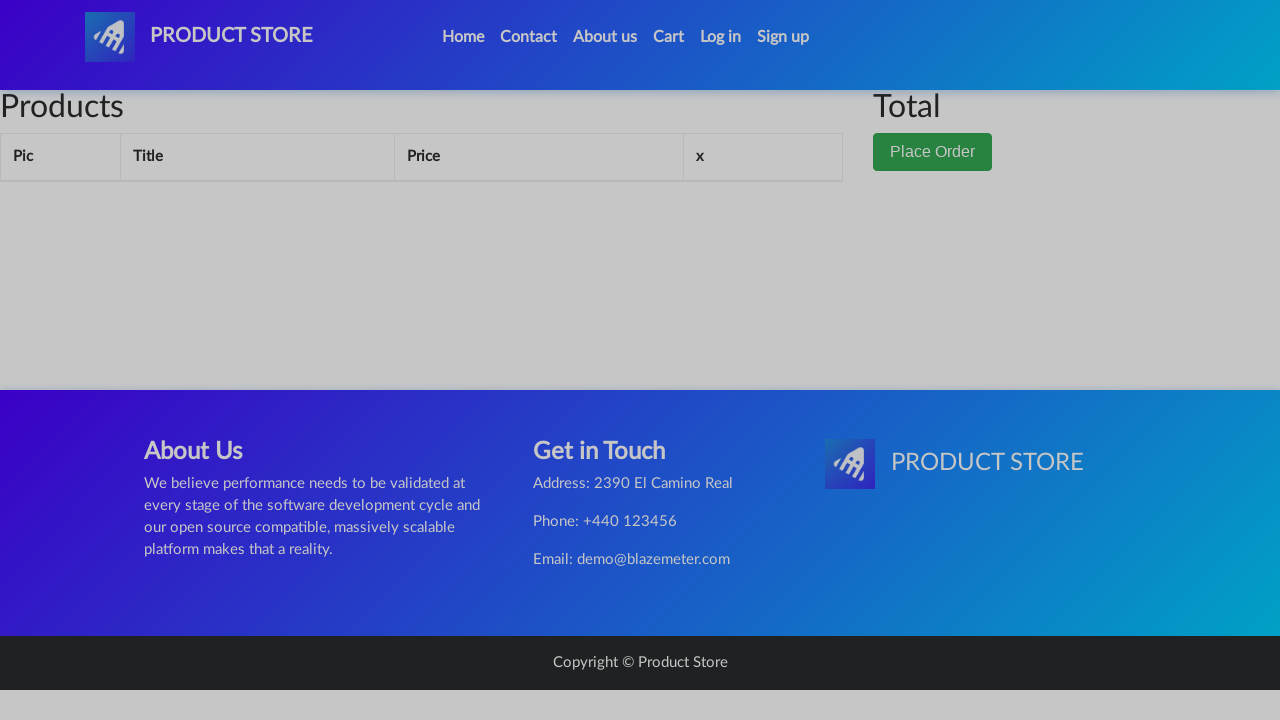

Sign up modal displayed successfully
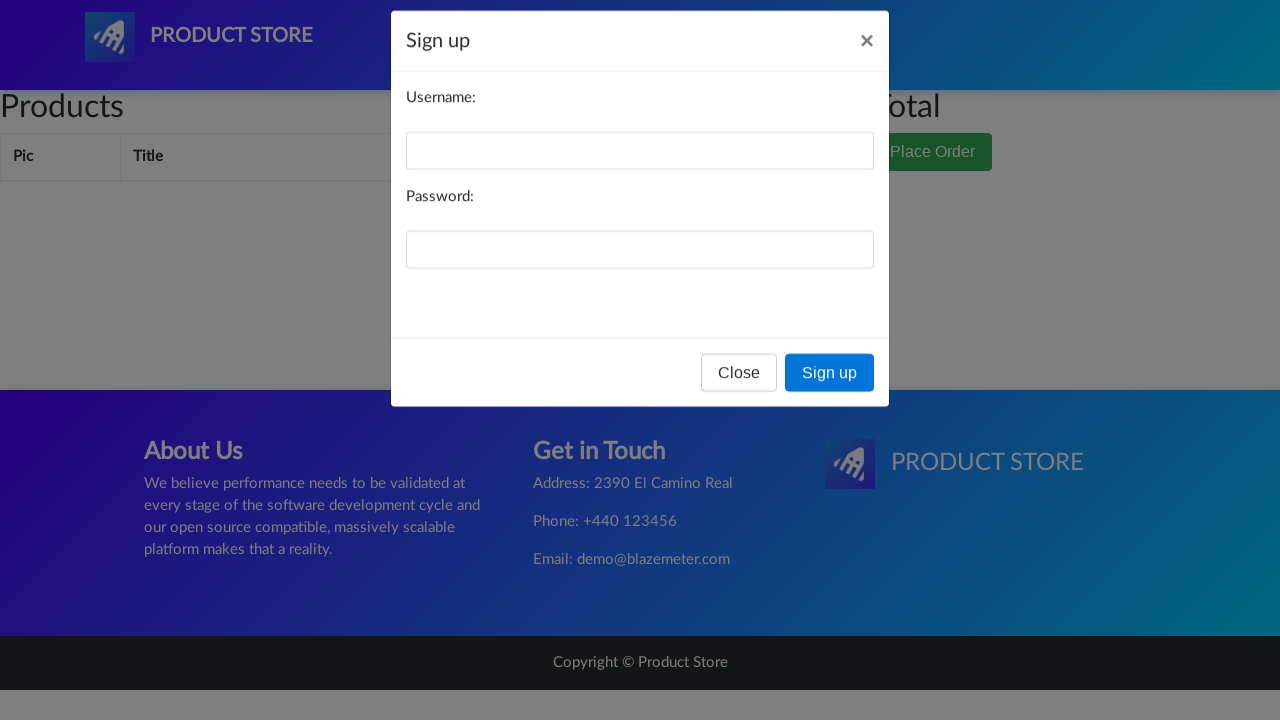

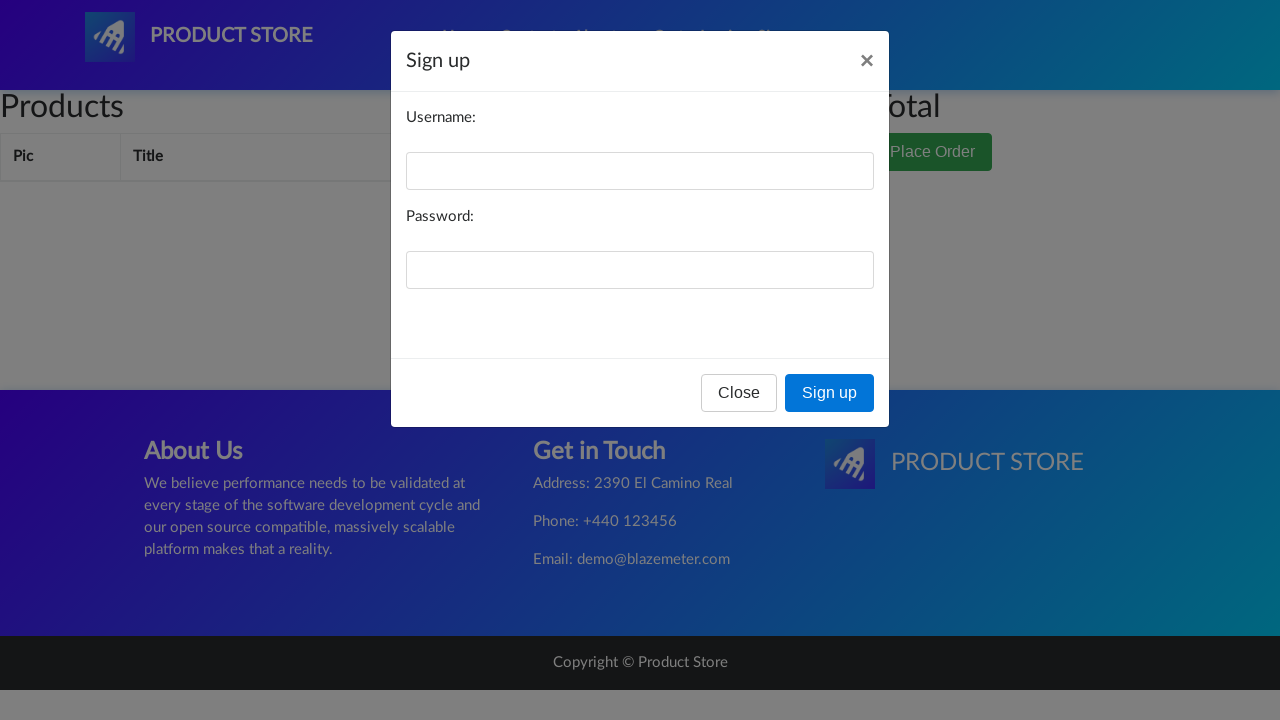